Tests the calendar date picker functionality on SpiceJet's flight booking page by clicking on the departure date field and selecting a specific date (November 3rd), navigating through months if necessary.

Starting URL: https://www.spicejet.com/

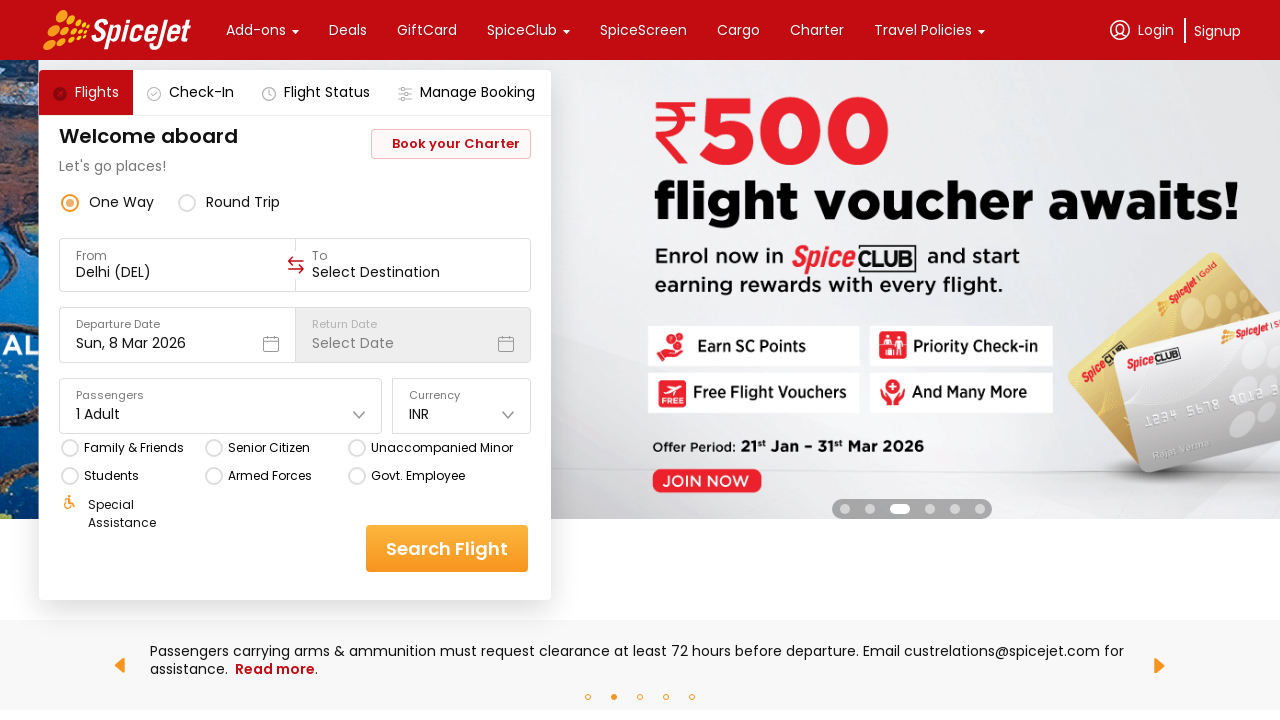

Clicked on Departure Date field to open calendar picker at (177, 324) on div:text('Departure Date')
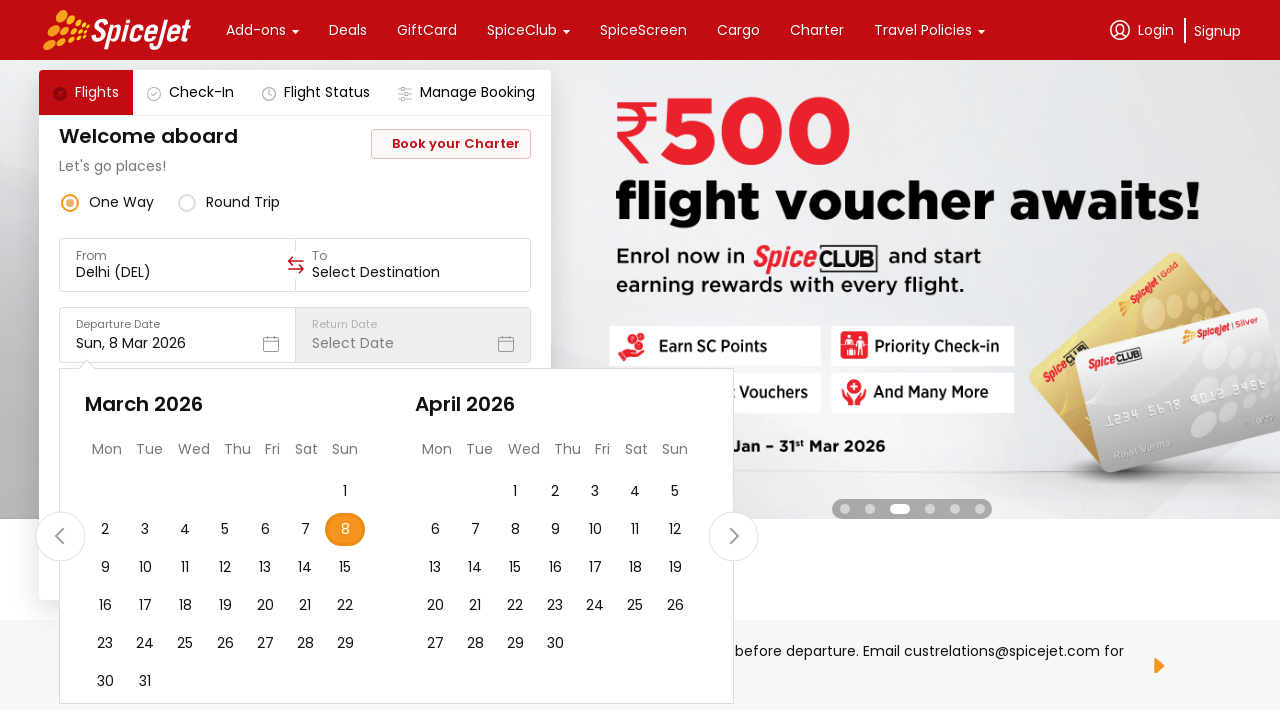

Waited 500ms for calendar popup to appear
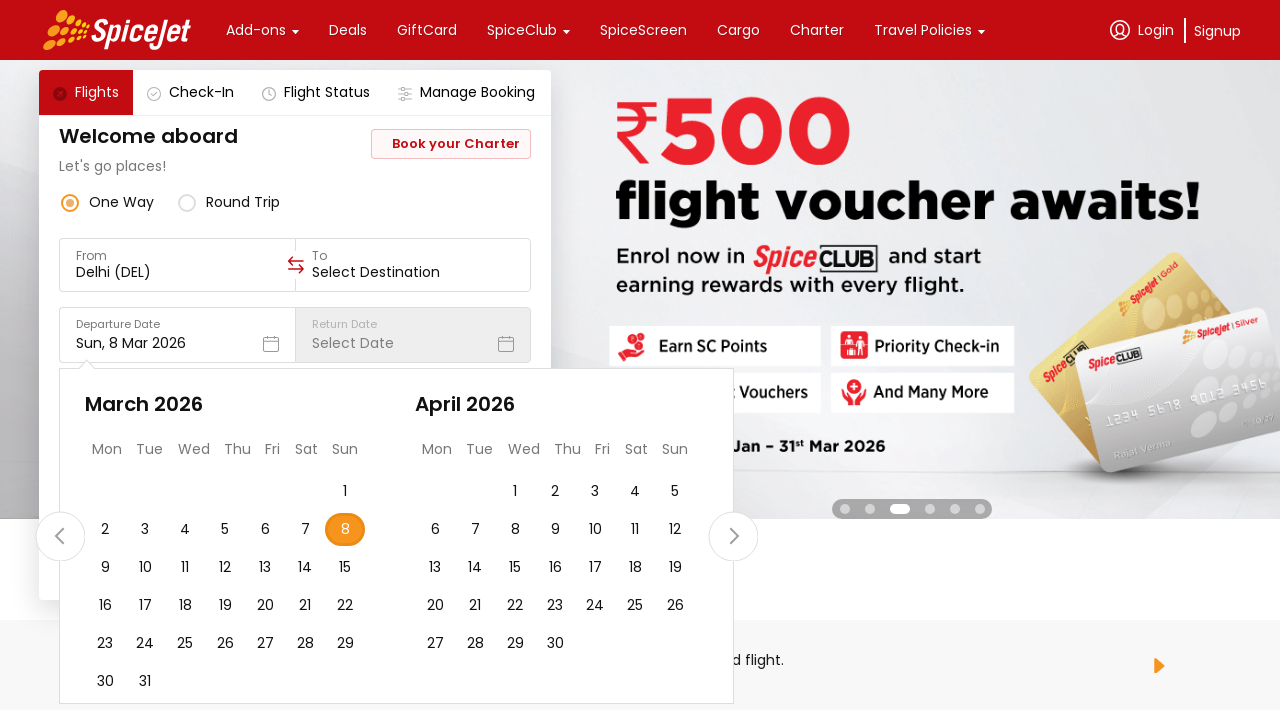

Found and clicked November 3 in the calendar at (145, 530) on //div[contains(text(),'November ')]/ancestor::div[contains(@class,'css-1dbjc4n')
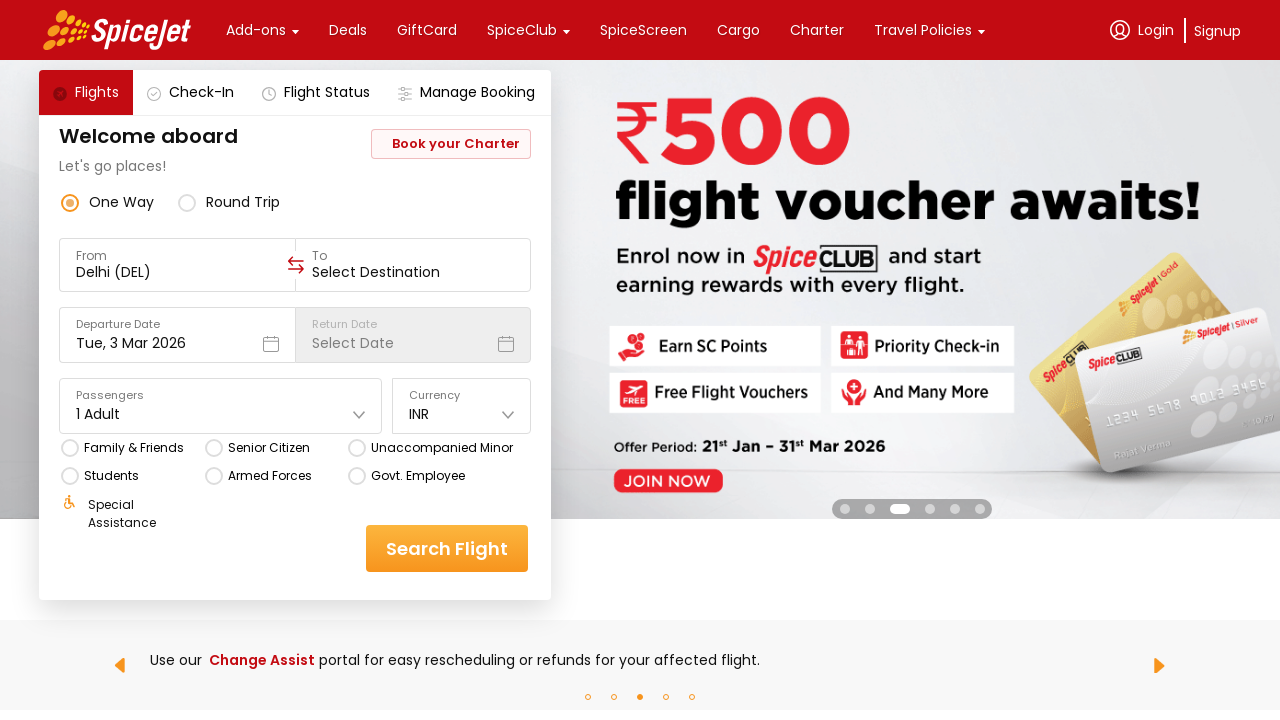

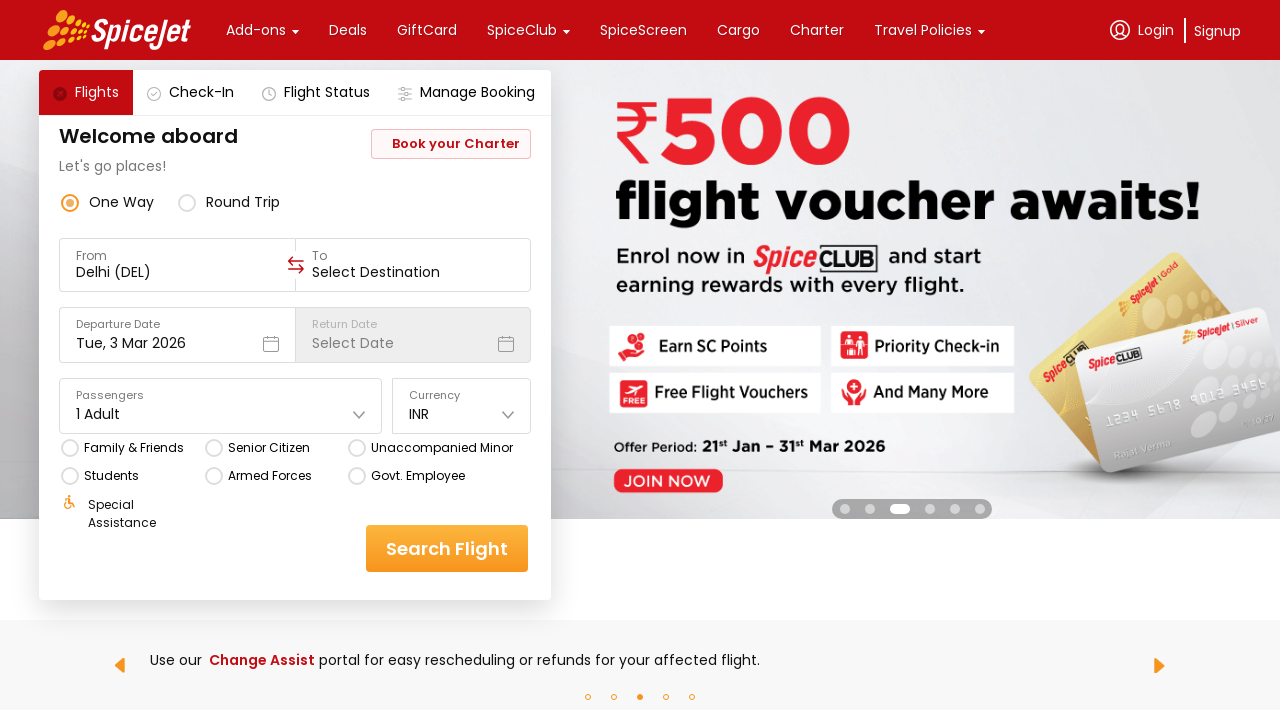